Solves a math captcha by retrieving a value from an element attribute, calculating the result, filling the answer, selecting checkboxes and radio buttons, and submitting the form

Starting URL: http://suninjuly.github.io/get_attribute.html

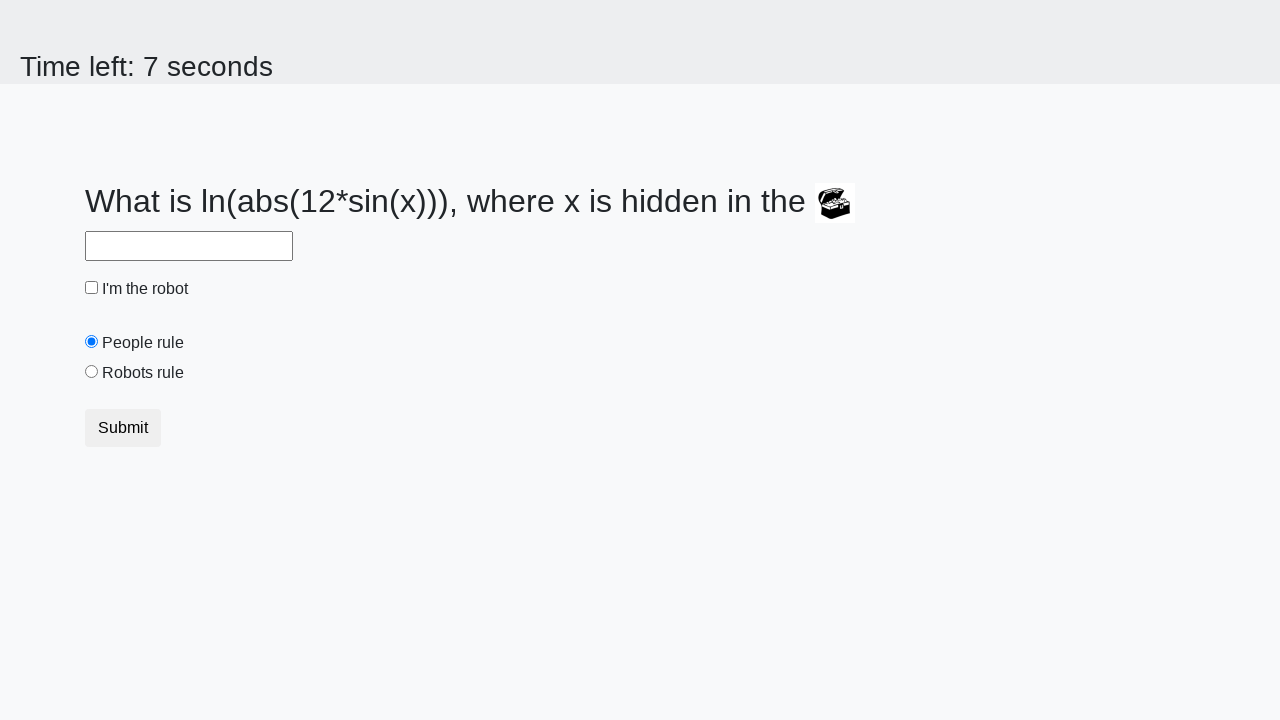

Located treasure element
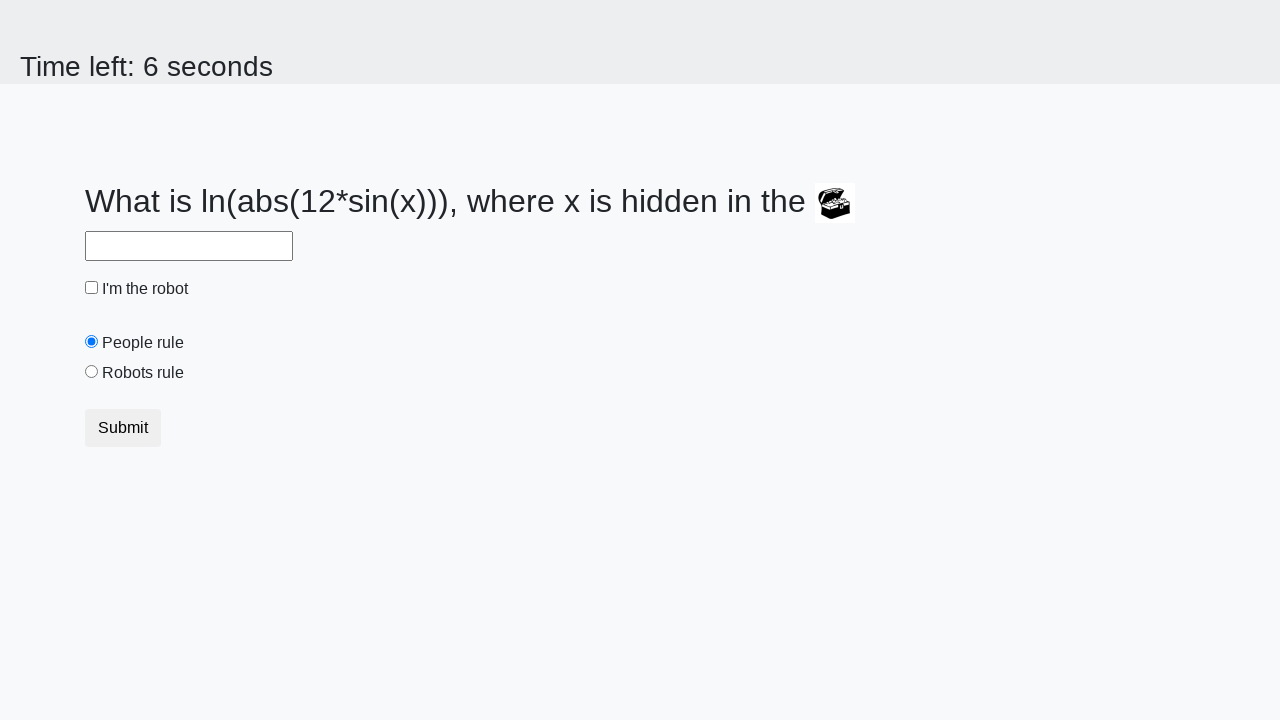

Retrieved valuex attribute from treasure element
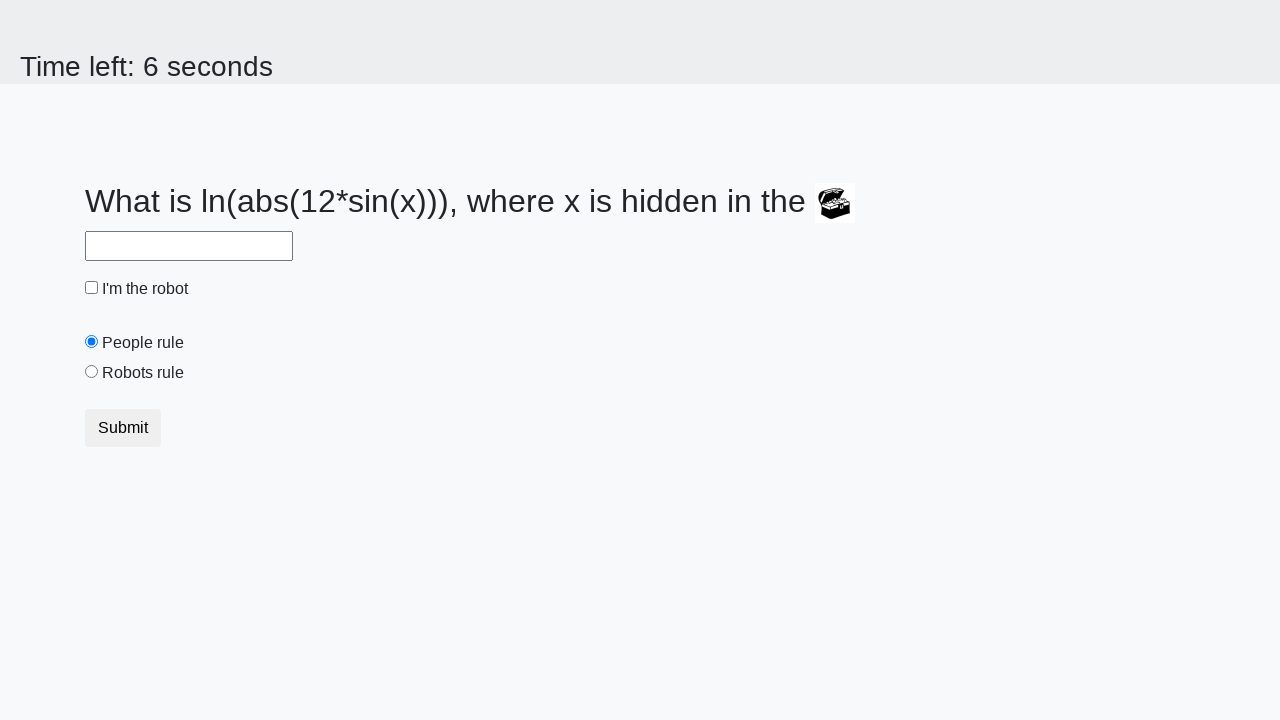

Calculated math captcha result using logarithm formula
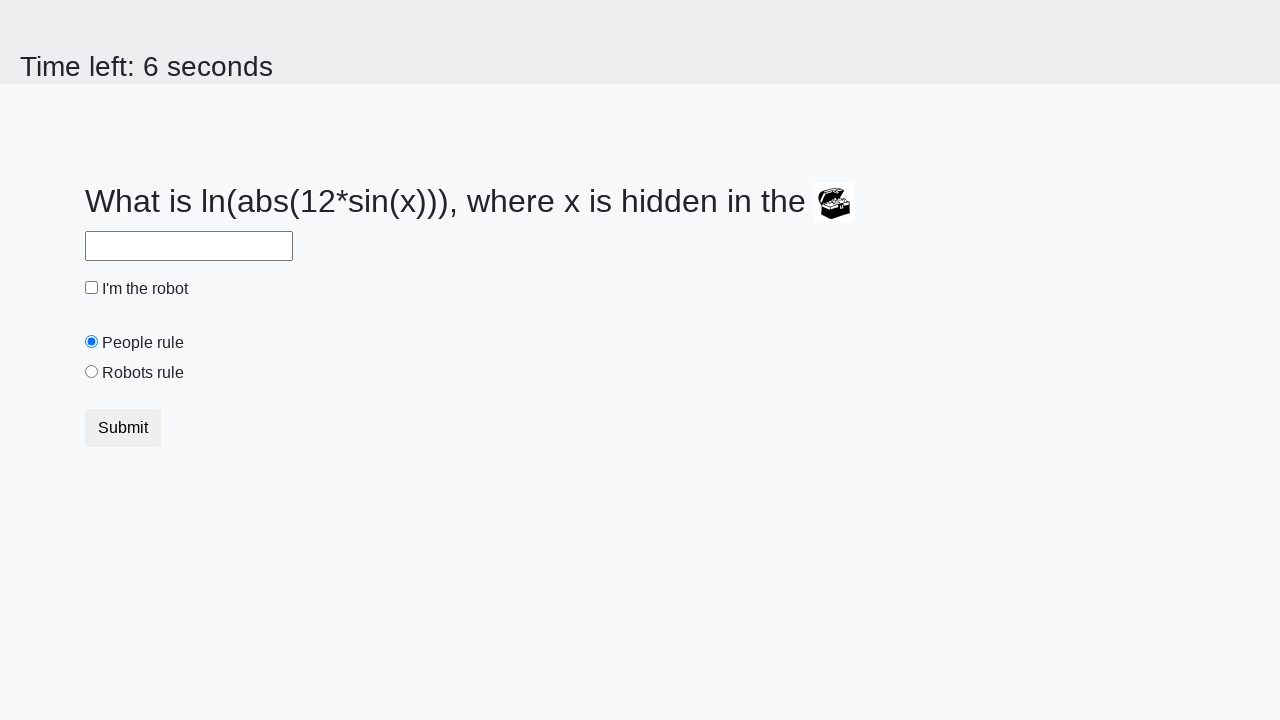

Filled answer field with calculated result on #answer
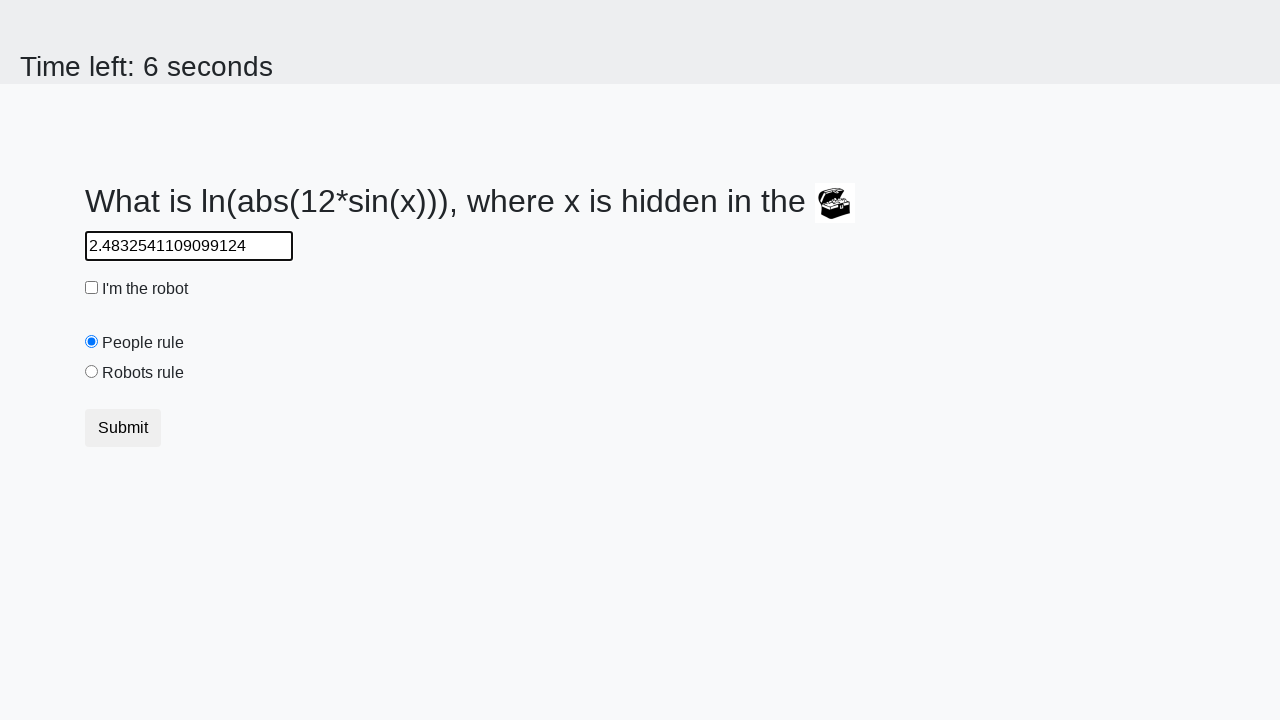

Clicked 'I'm the robot' checkbox at (92, 288) on #robotCheckbox
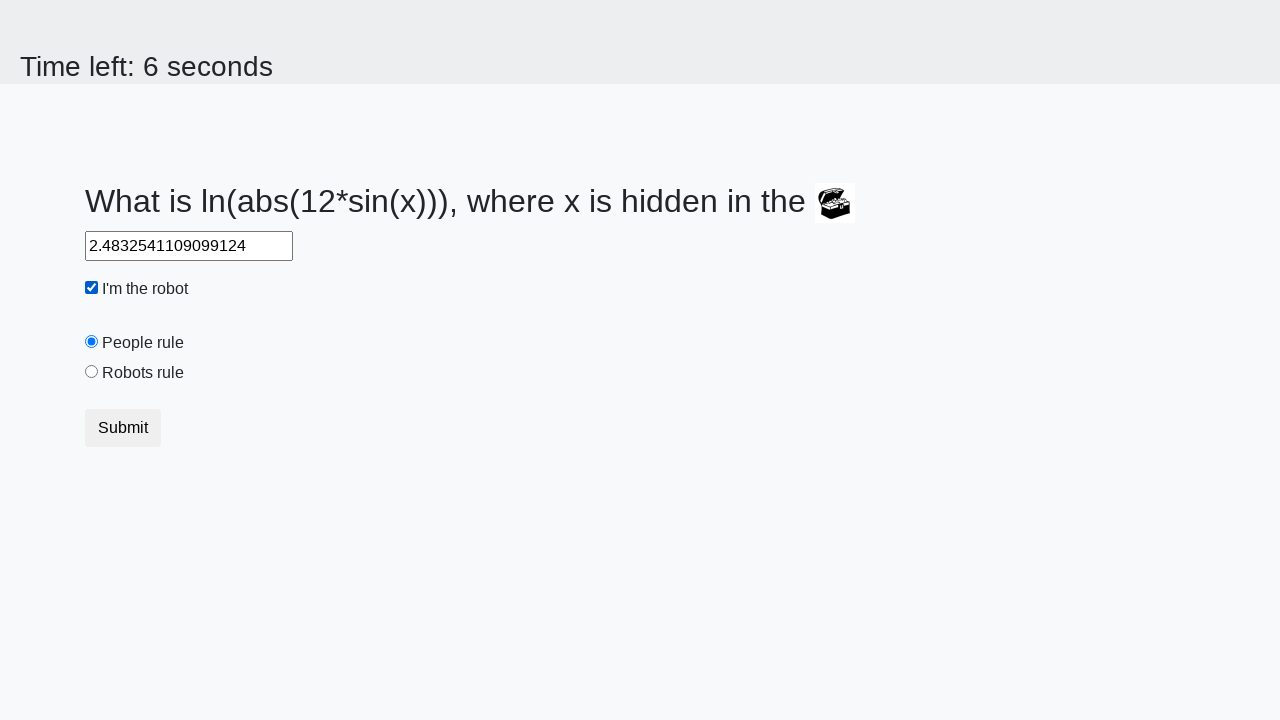

Selected 'Robots rule!' radio button at (92, 372) on #robotsRule
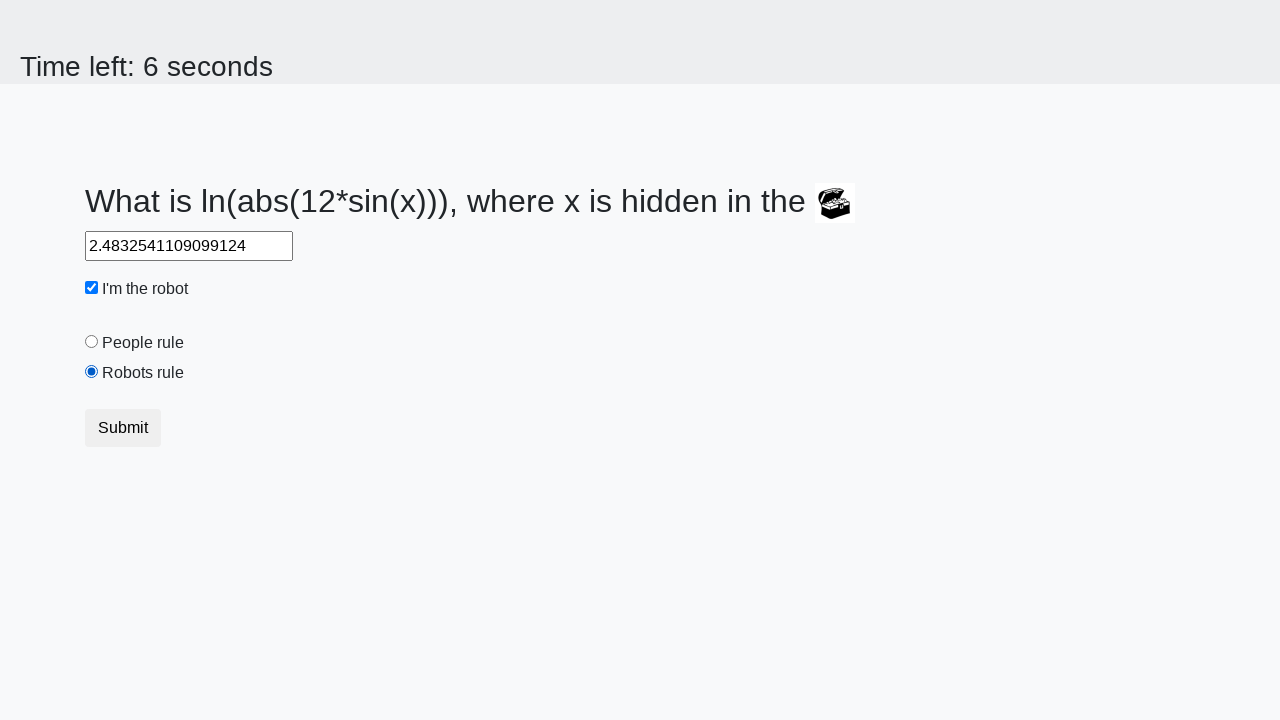

Clicked submit button to submit the form at (123, 428) on button[type='submit']
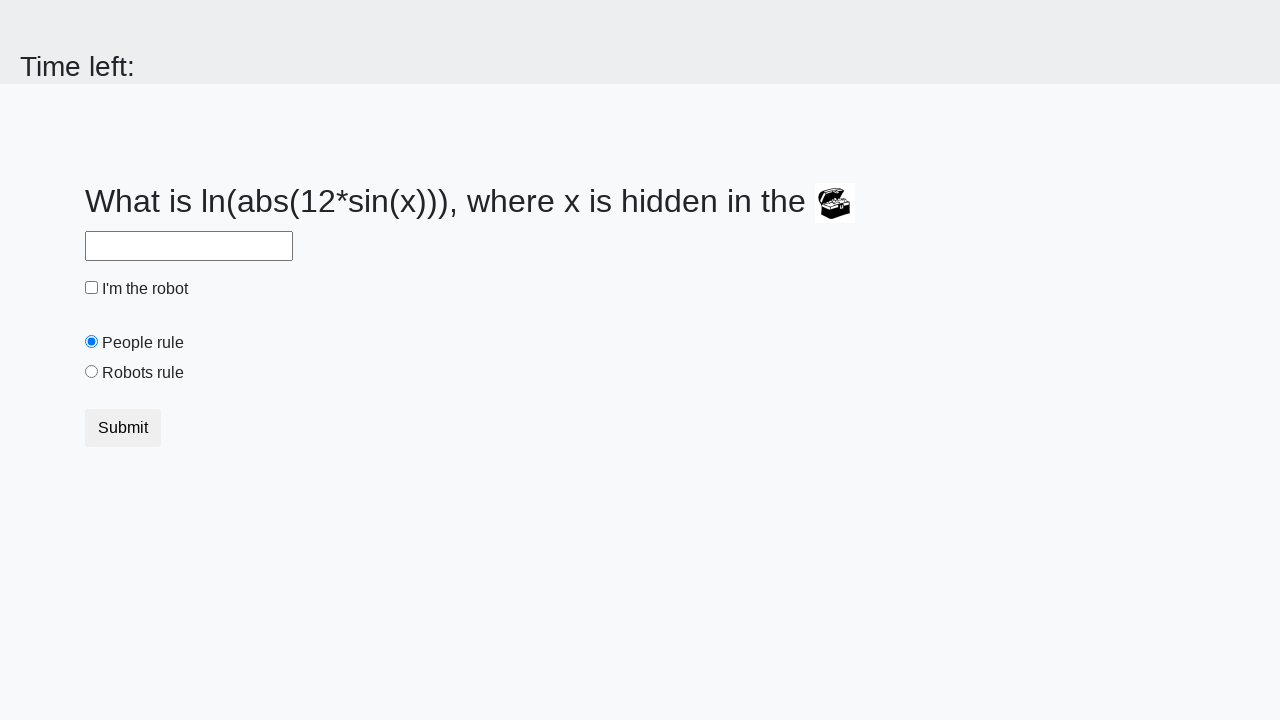

Waited for alert to appear and auto-dismiss
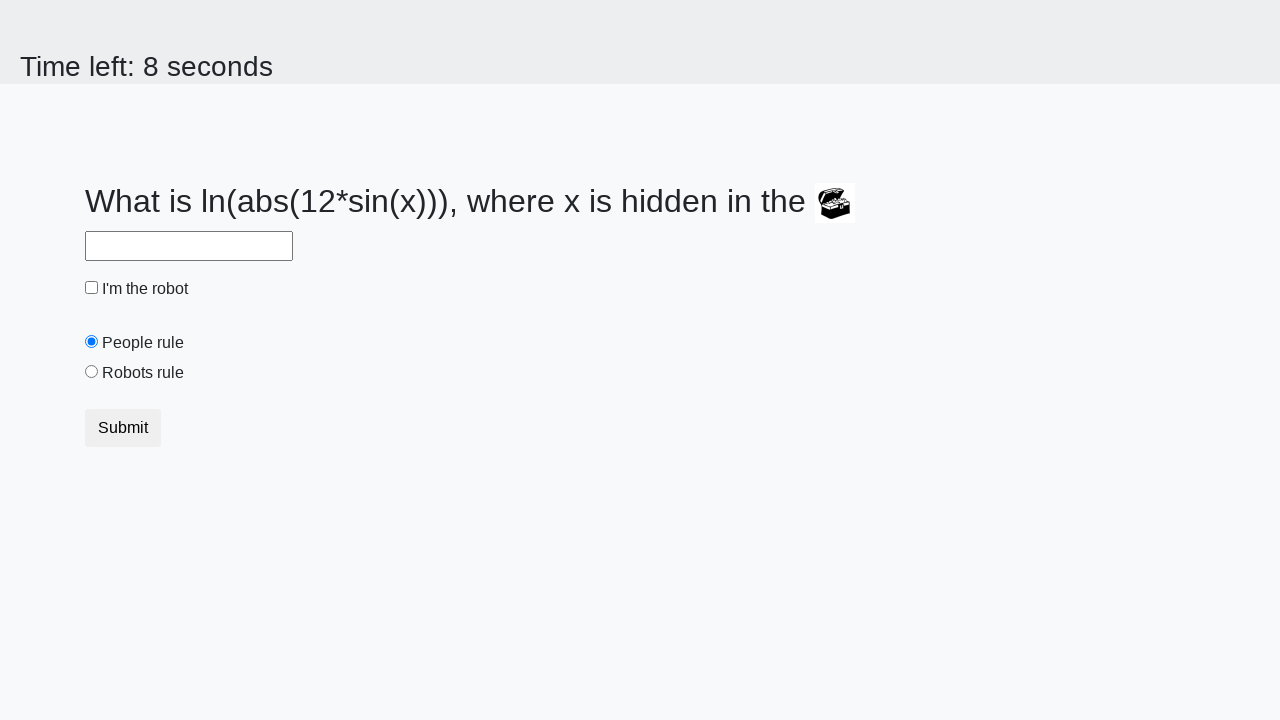

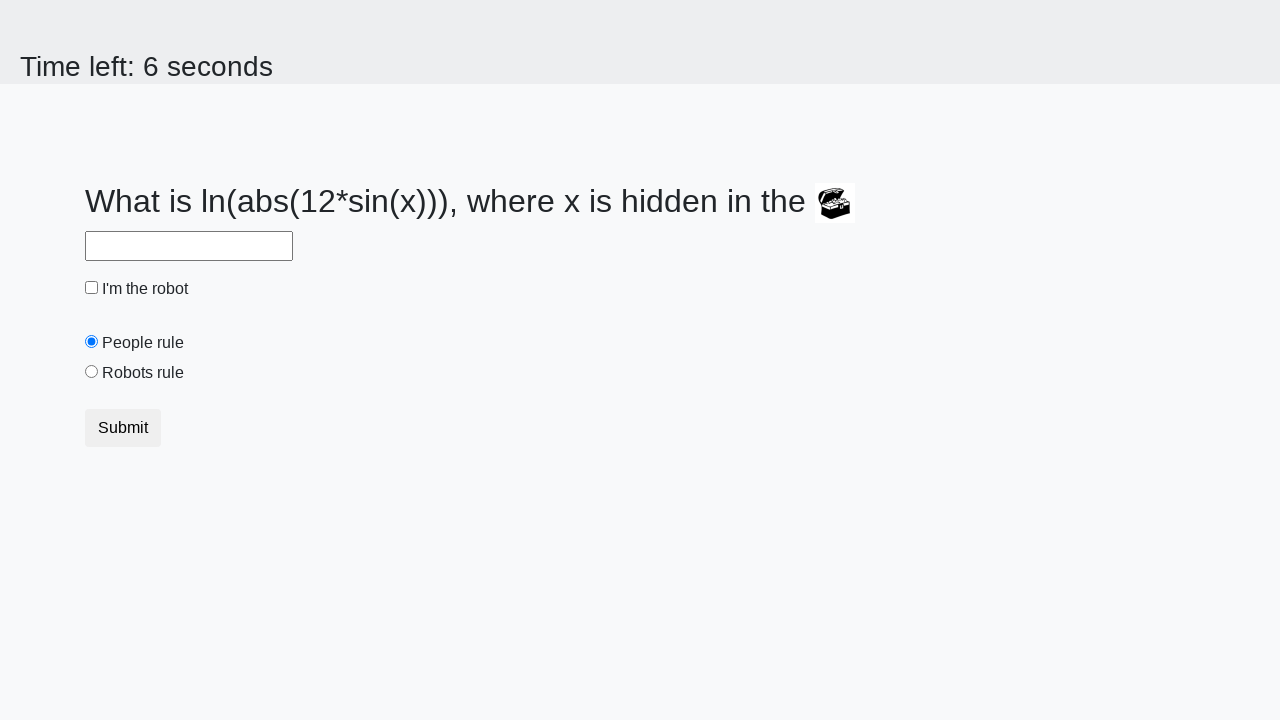